Verifies the presence of a first name field by checking its placeholder attribute

Starting URL: https://www.tutorialspoint.com/selenium/practice/selenium_automation_practice.php

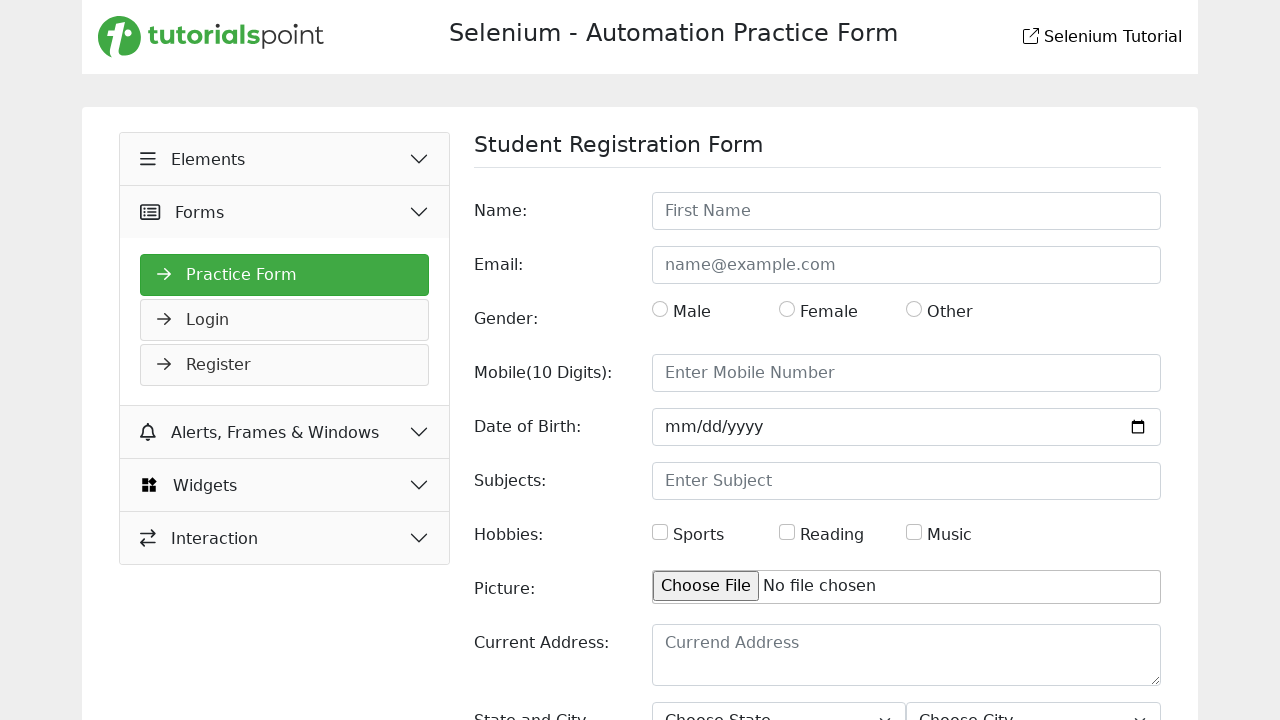

Waited for first name field with placeholder 'First Name' to be present
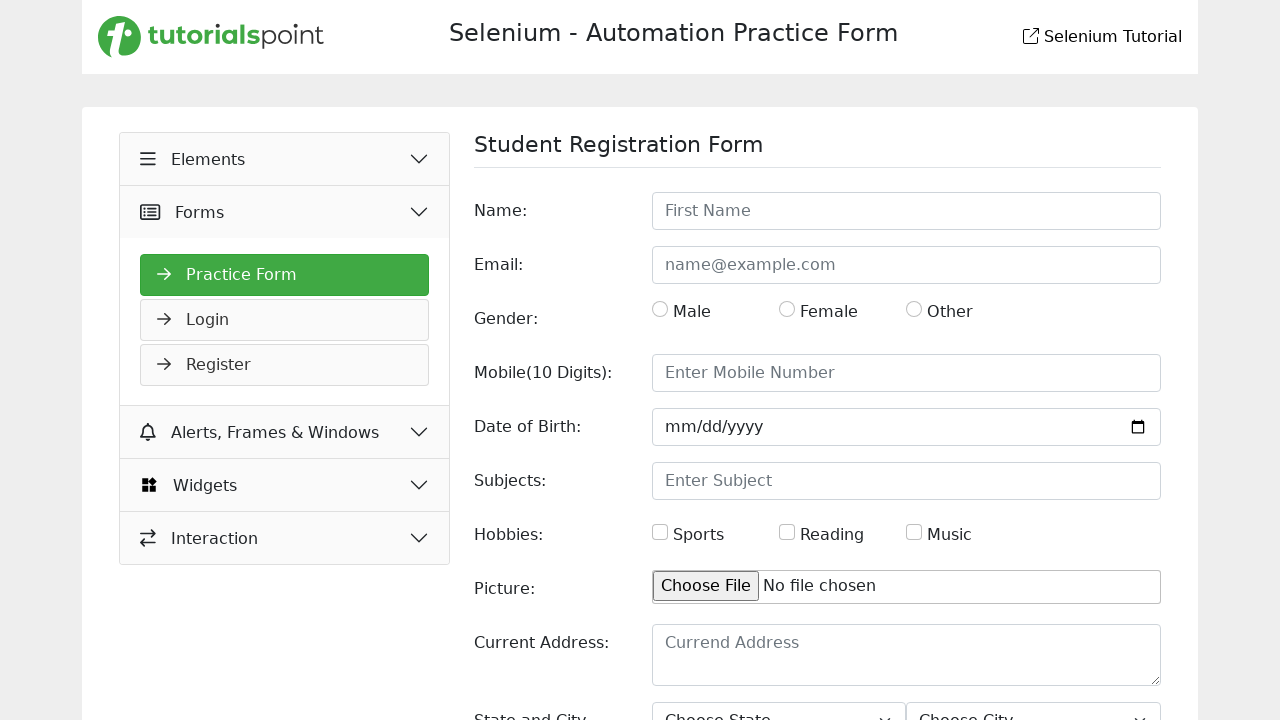

Located first name field element
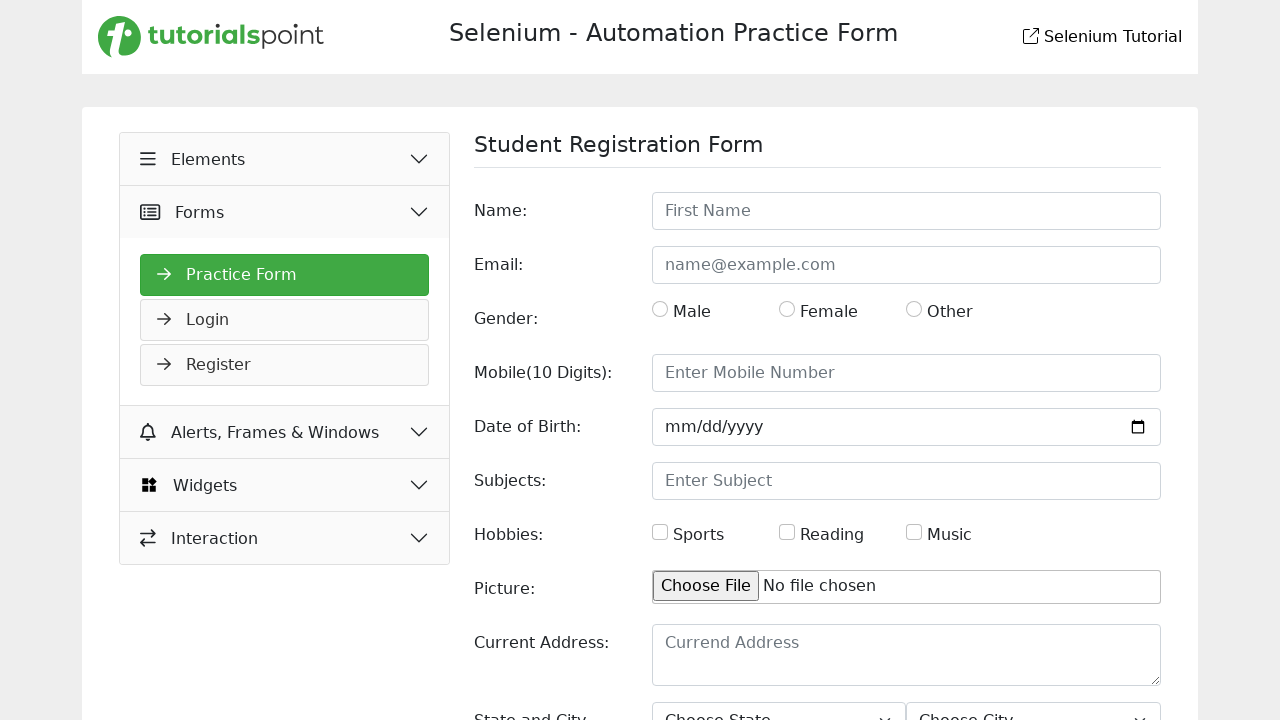

Verified first name field is visible
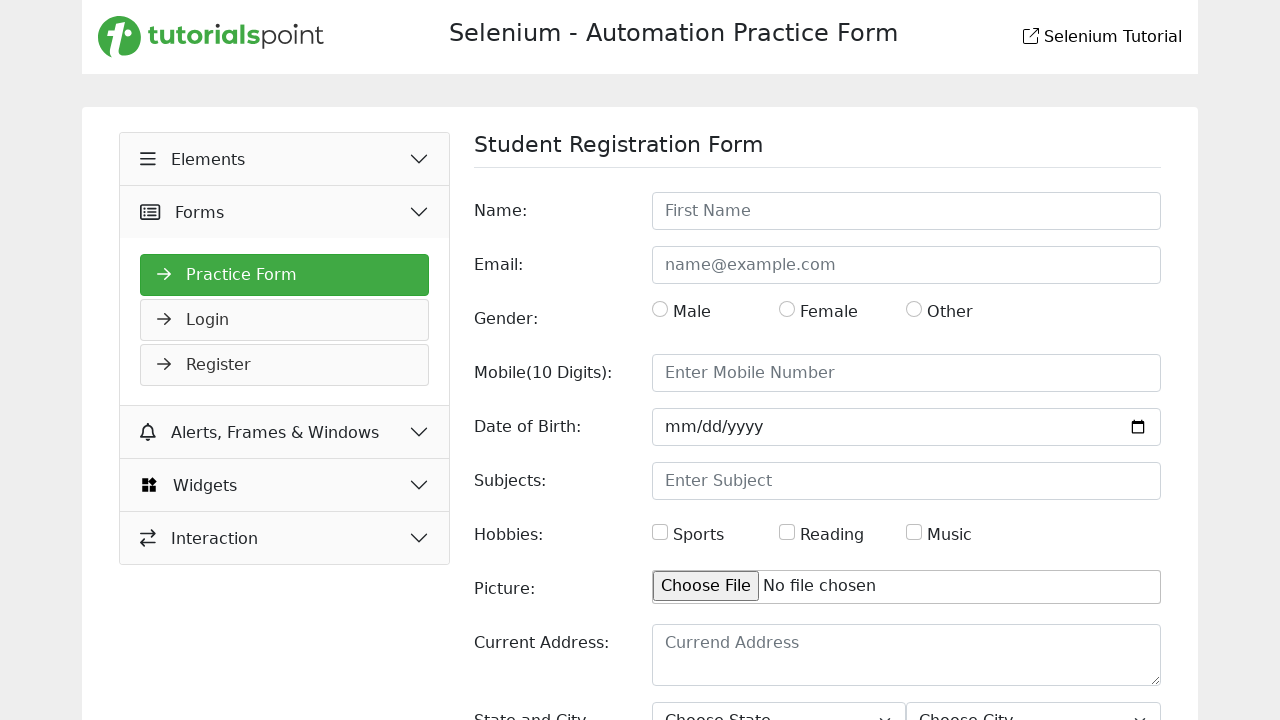

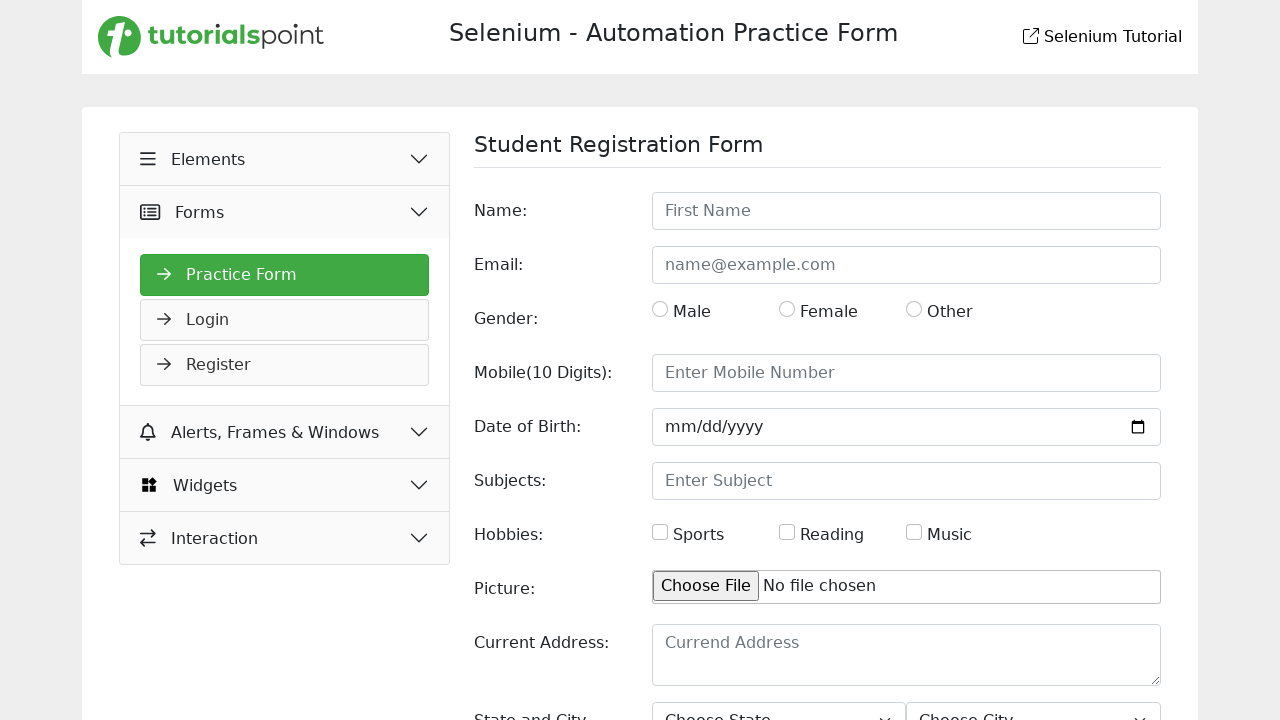